Tests the download page by navigating to it and verifying that download links are present with valid href attributes pointing to downloadable files.

Starting URL: http://the-internet.herokuapp.com/download

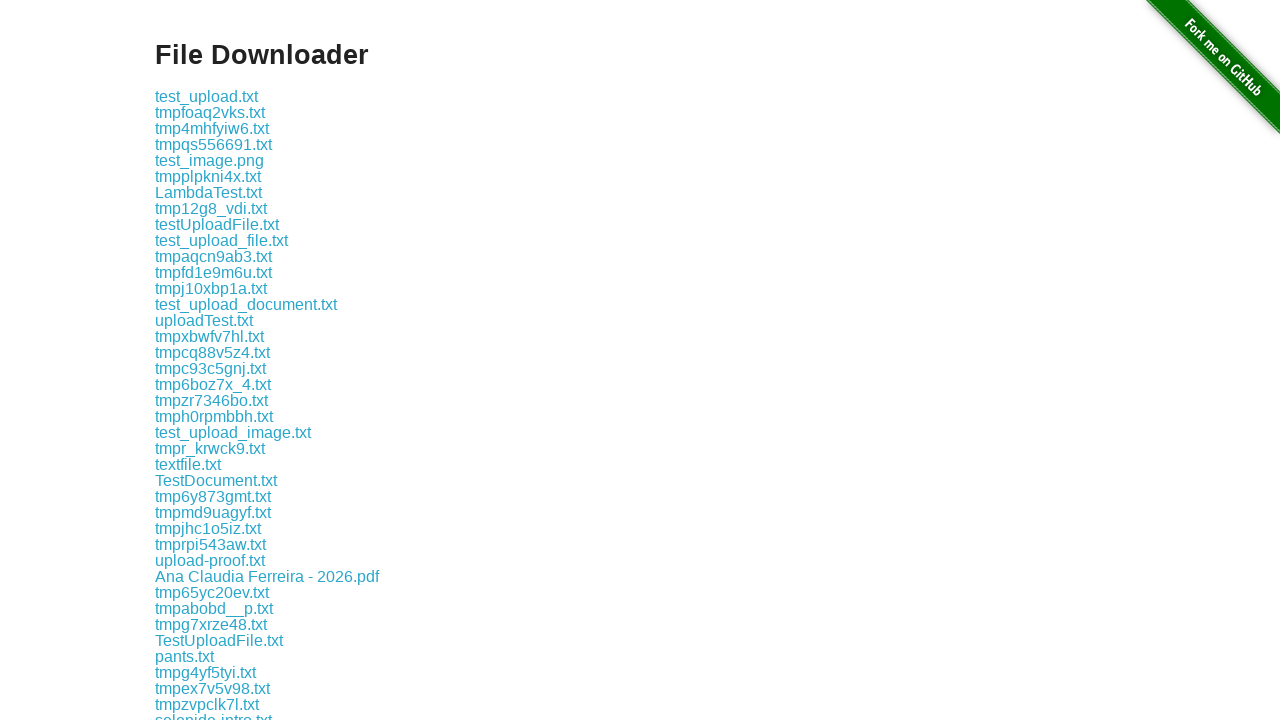

Waited for download links to be present on the page
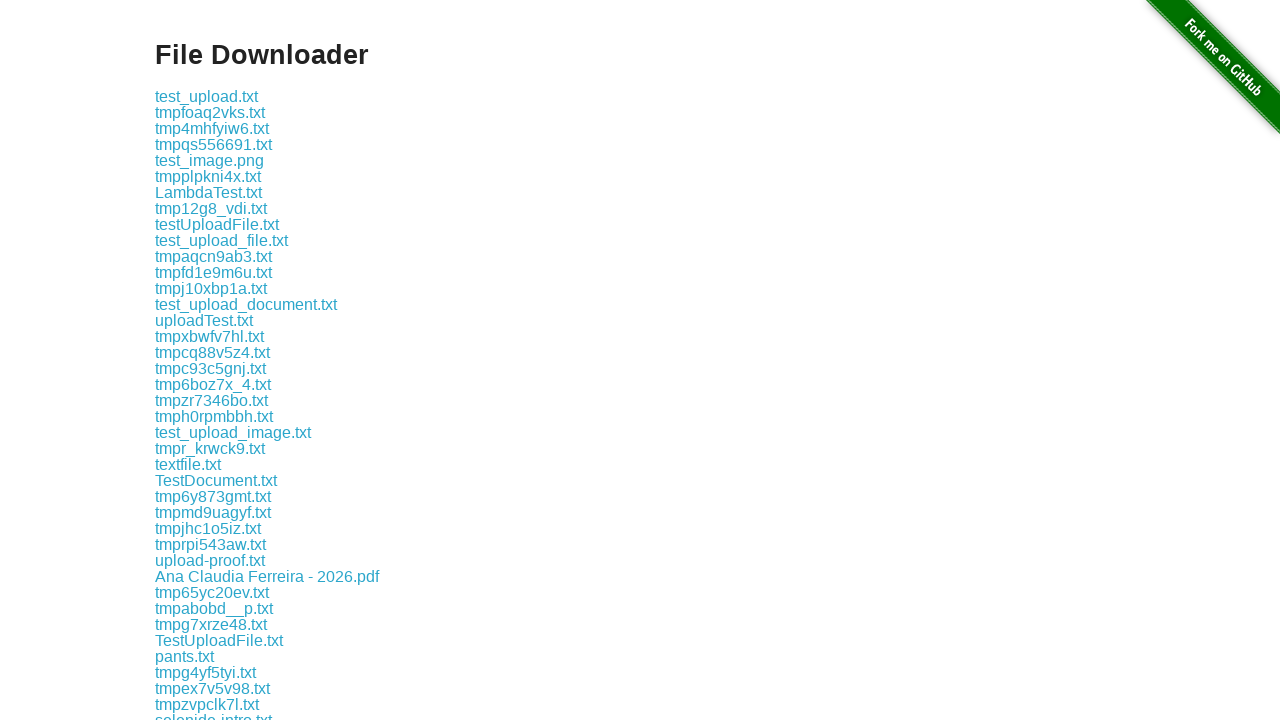

Located the second download link element
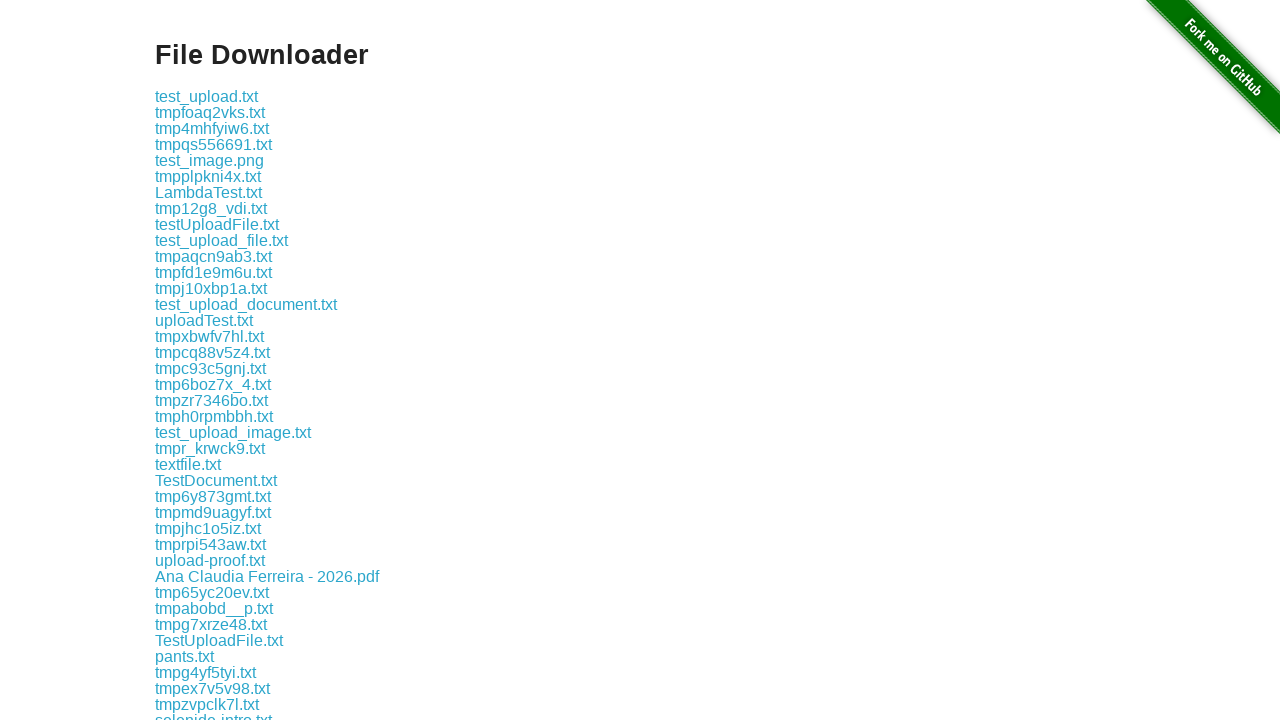

Retrieved href attribute from download link
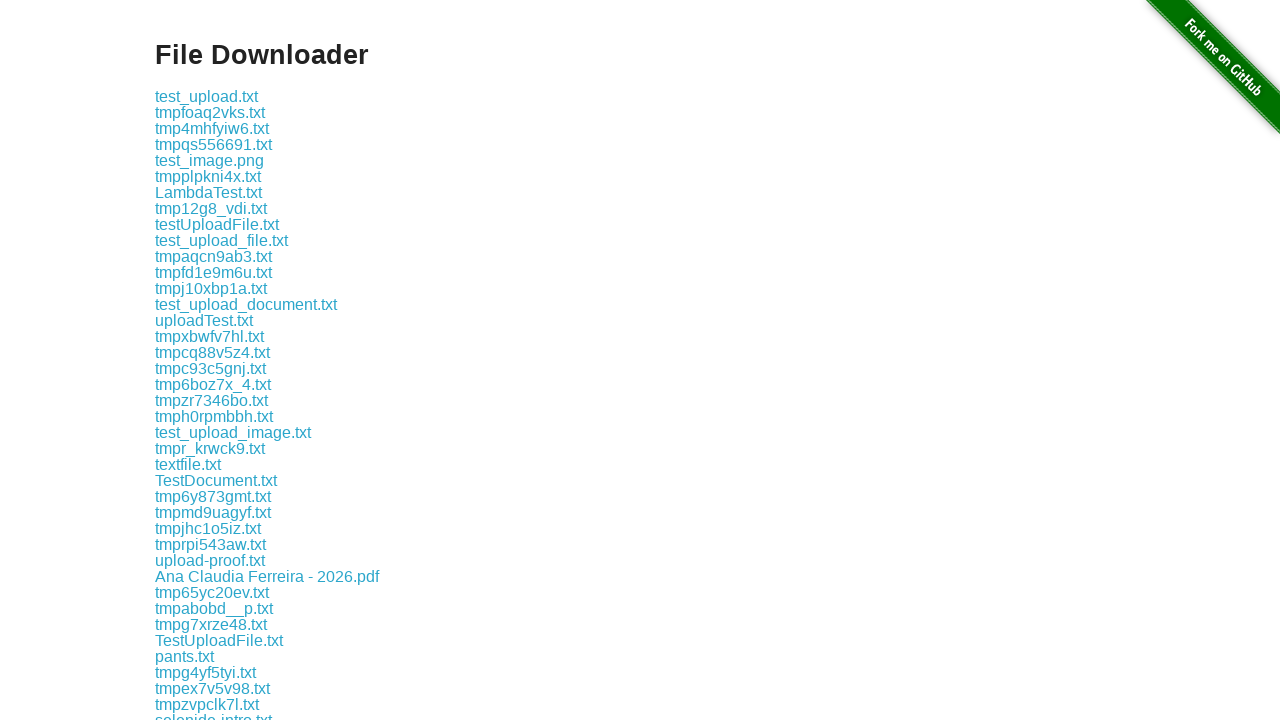

Verified that download link has a valid href attribute
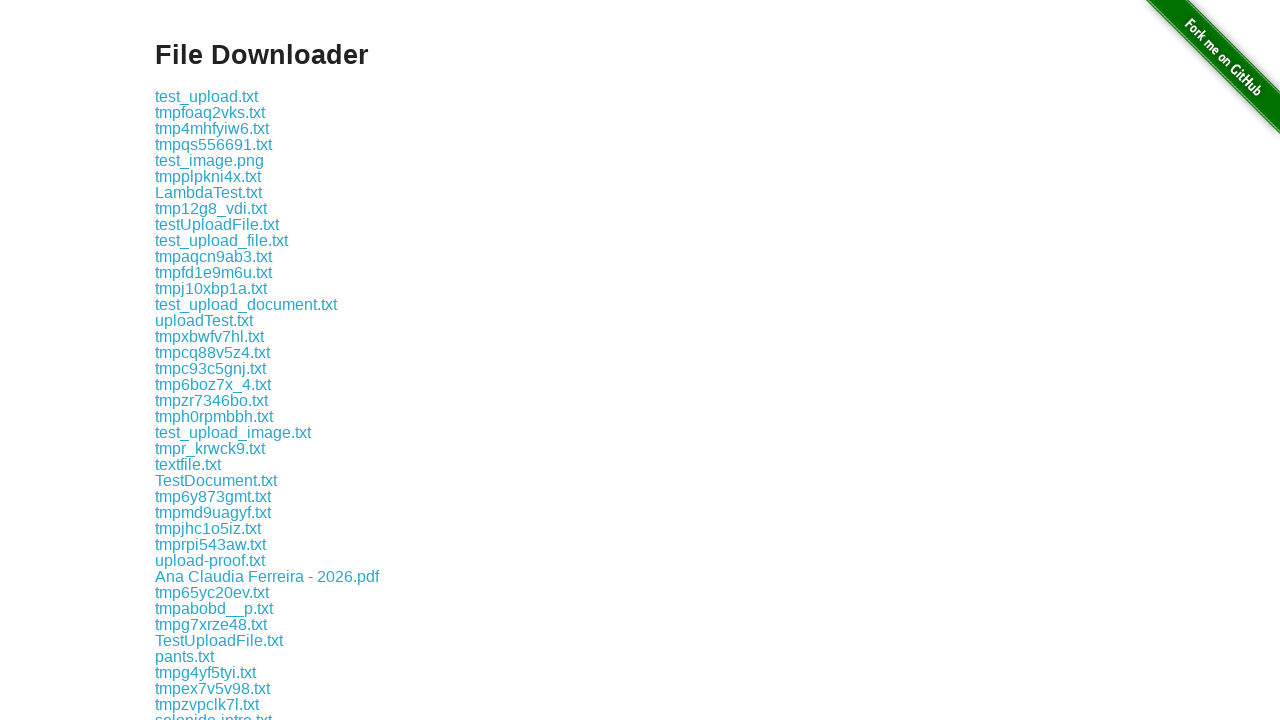

Clicked the download link to initiate download at (210, 112) on .example a:nth-of-type(2)
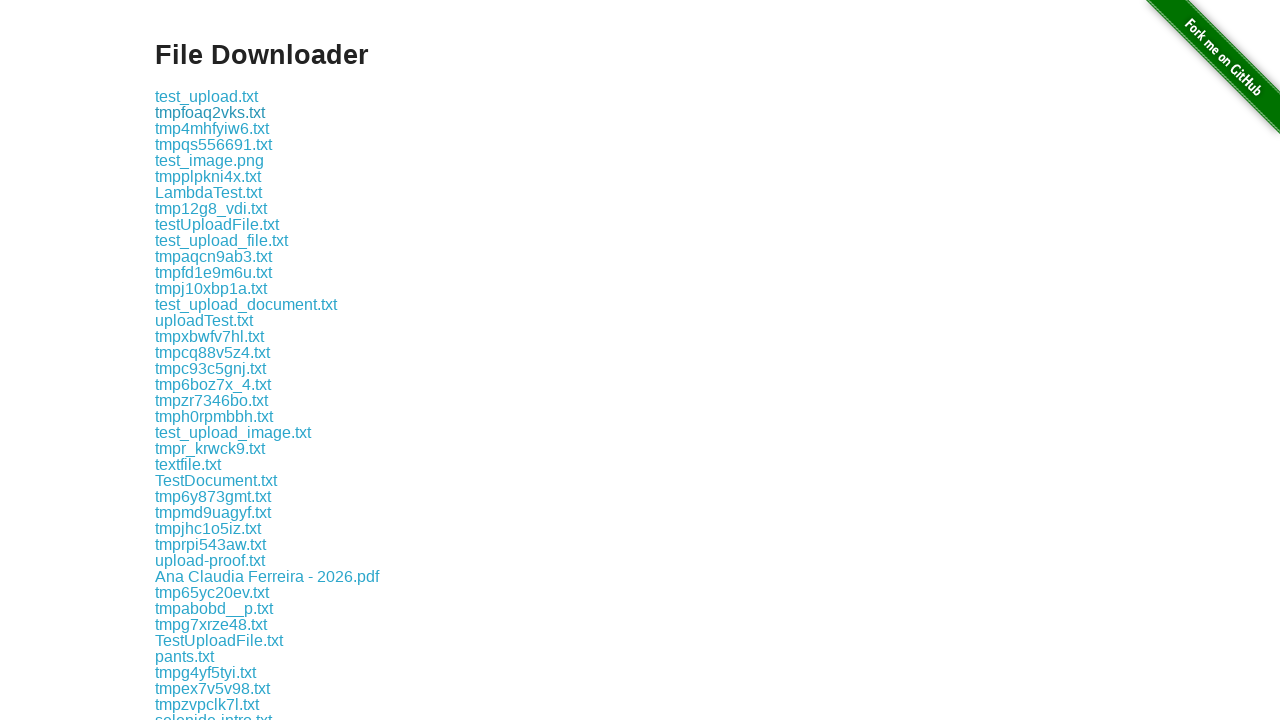

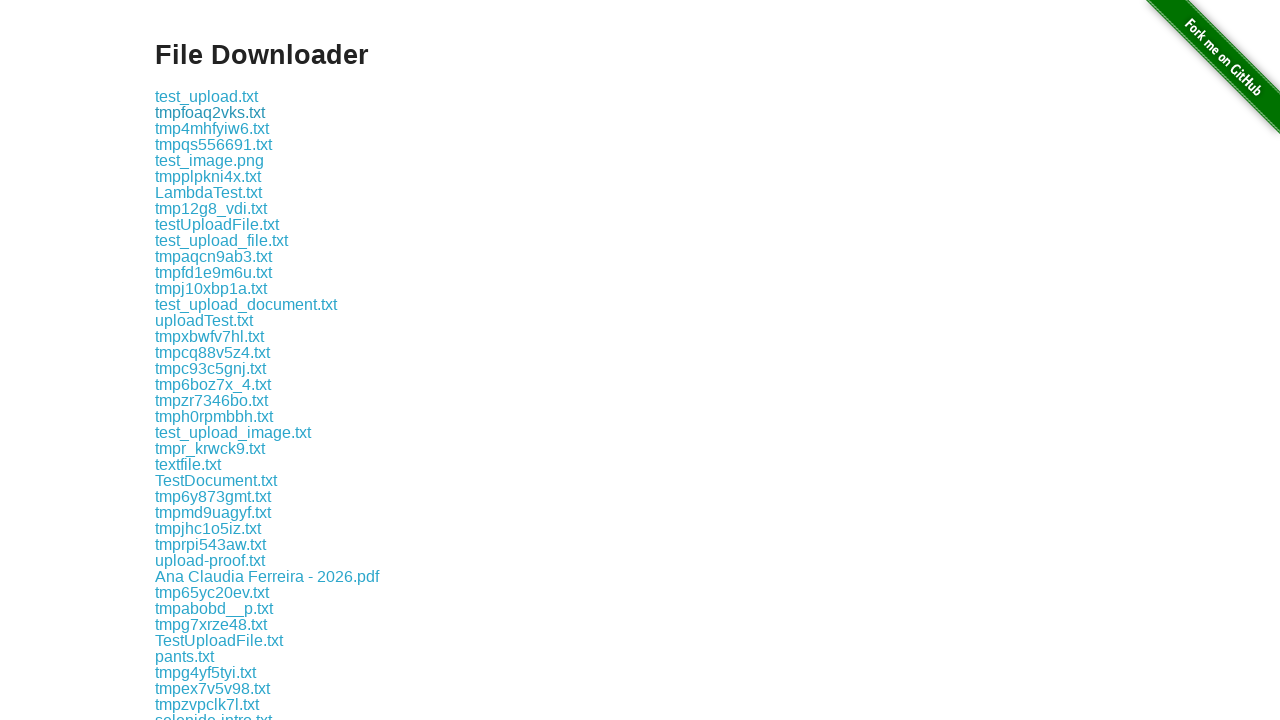